Tests checkbox functionality by checking selection state and clicking checkboxes if not already selected

Starting URL: https://the-internet.herokuapp.com/checkboxes

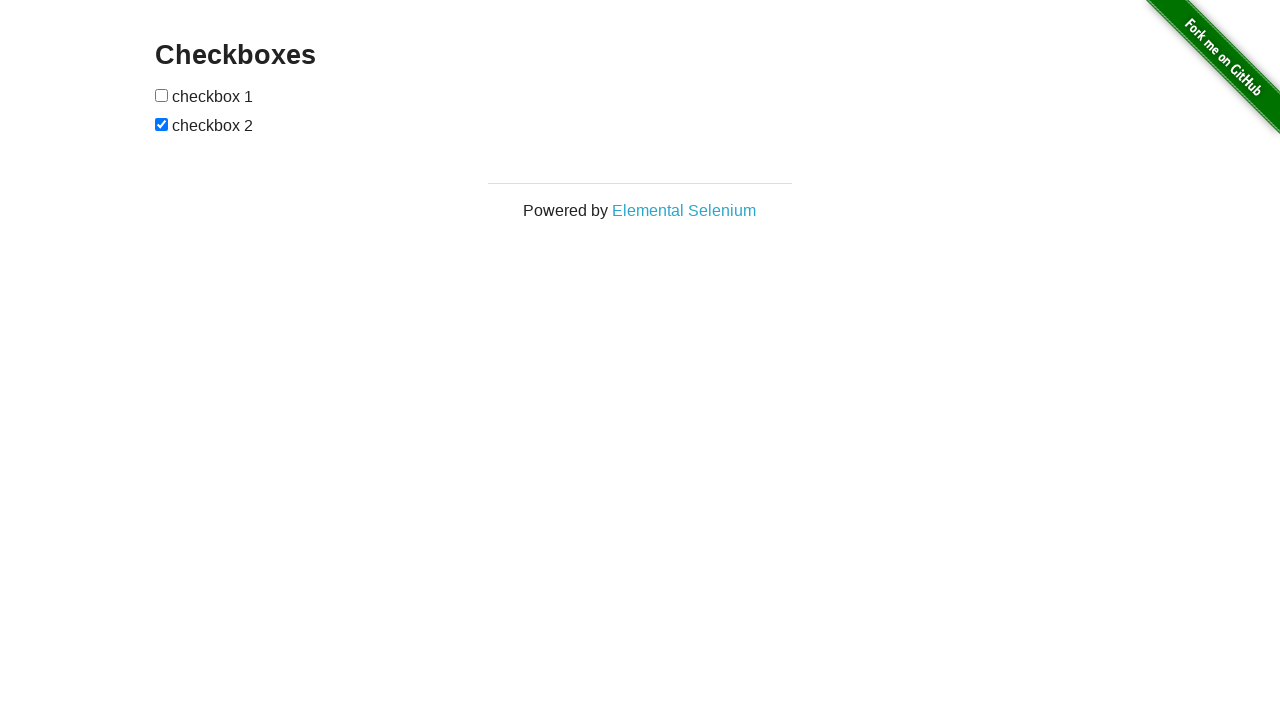

Located all checkboxes on the page
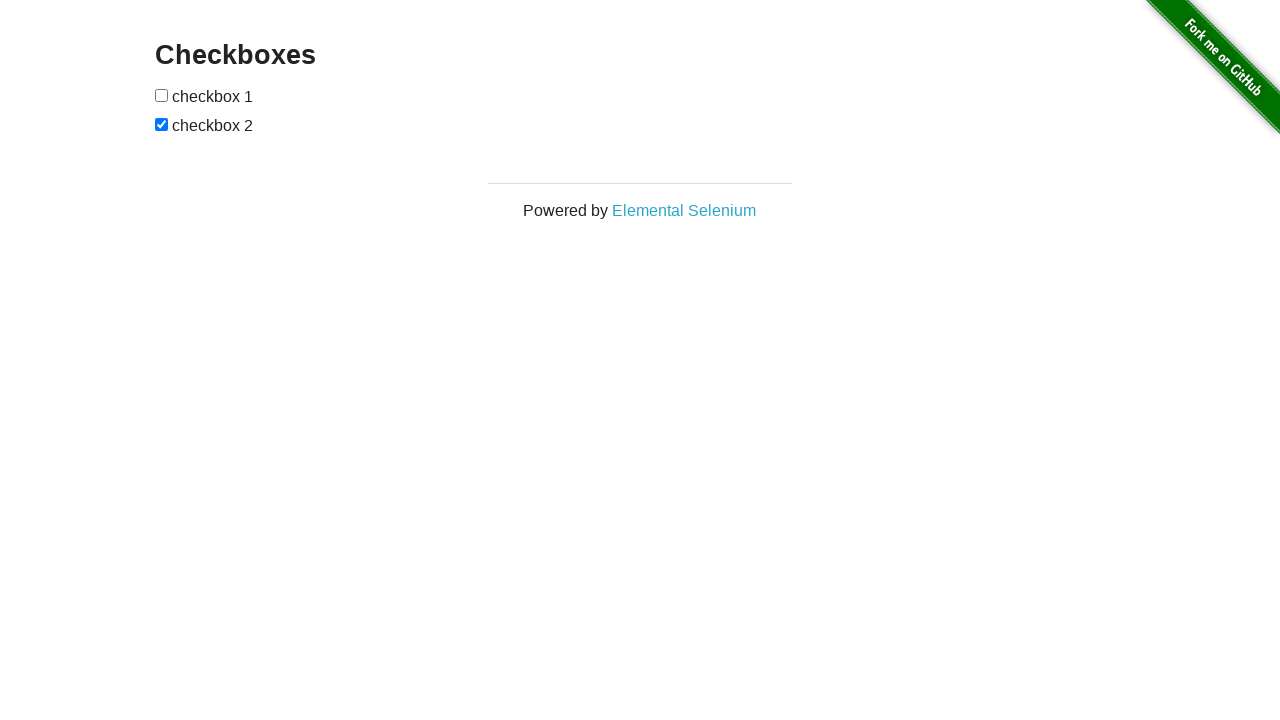

Retrieved first checkbox element
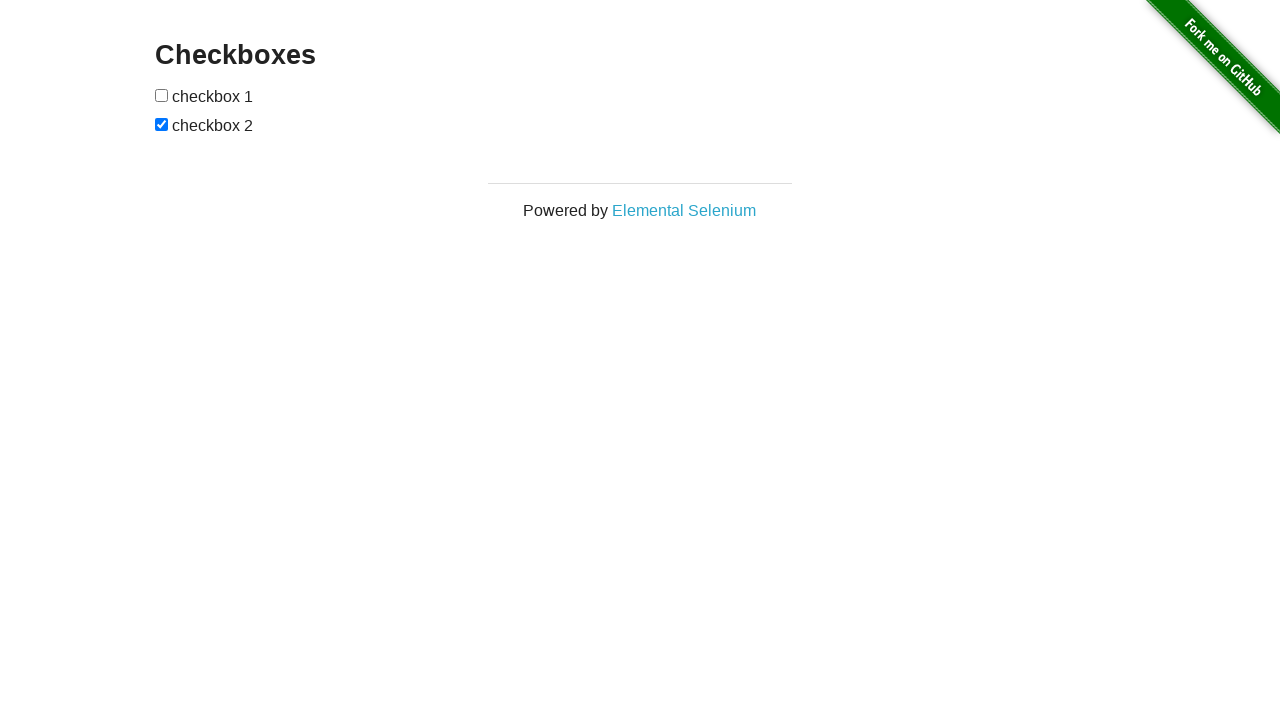

Retrieved second checkbox element
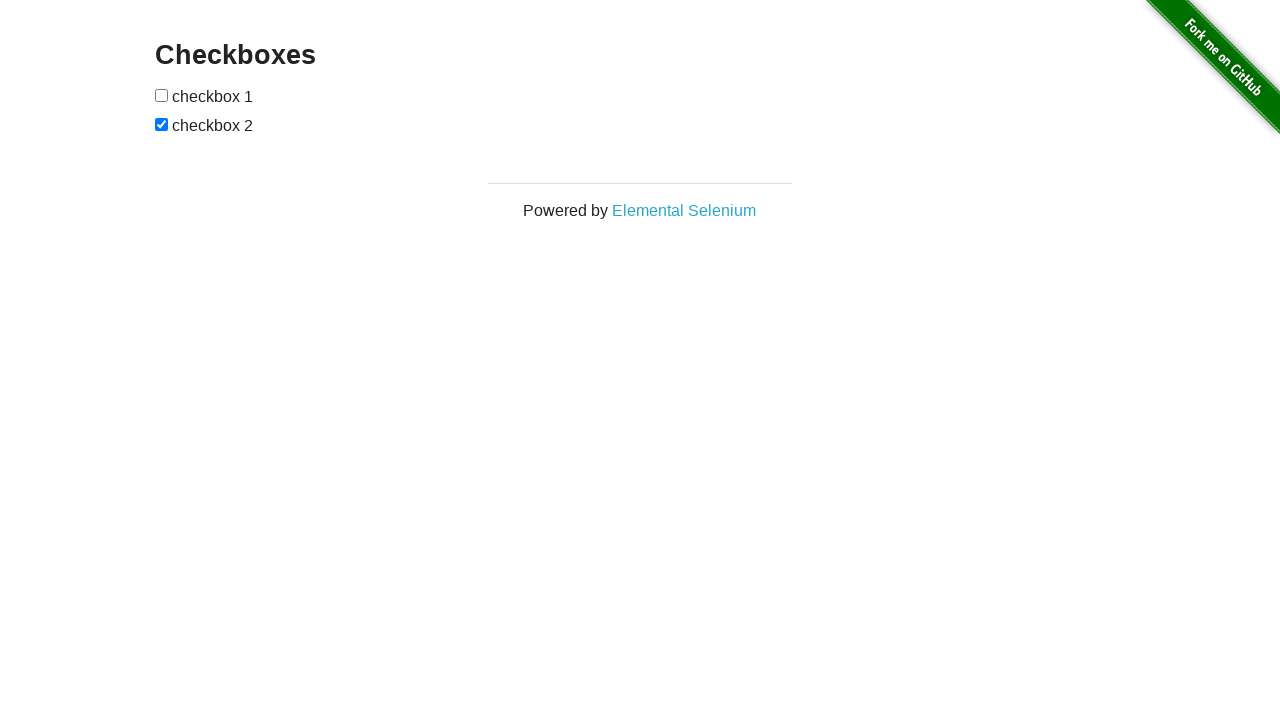

First checkbox was not selected, clicked to select it at (162, 95) on #checkboxes>input >> nth=0
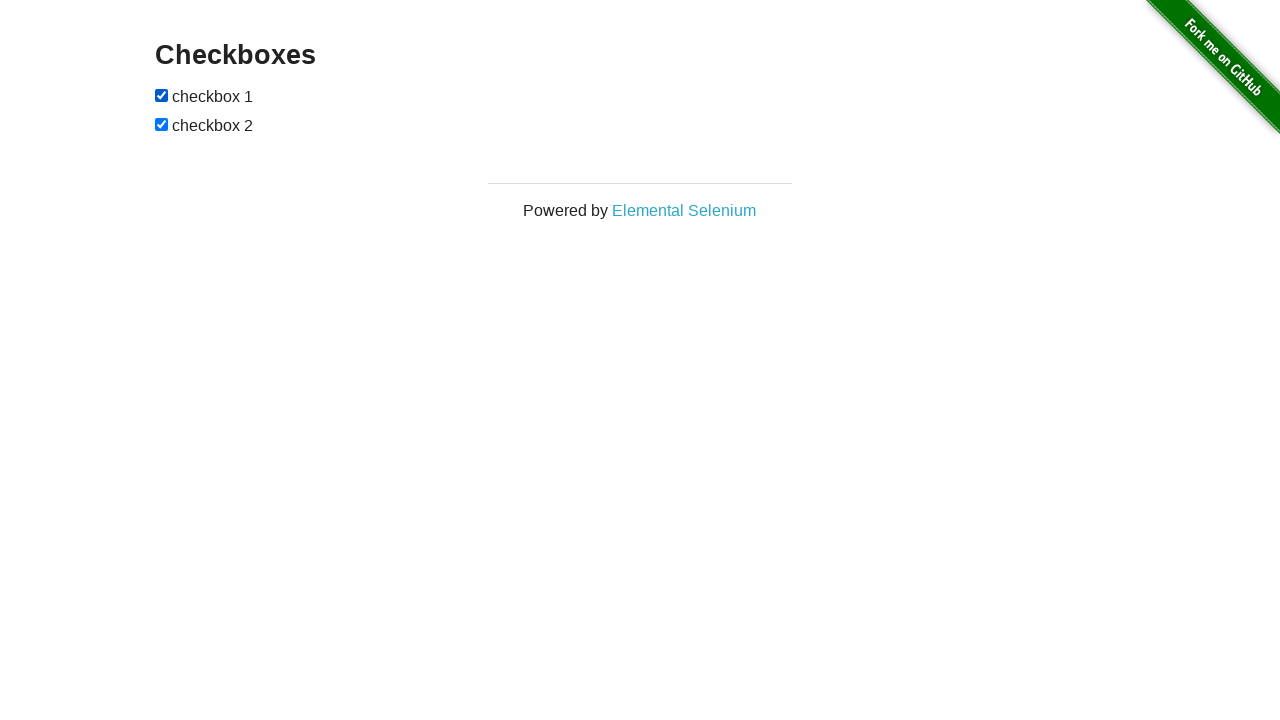

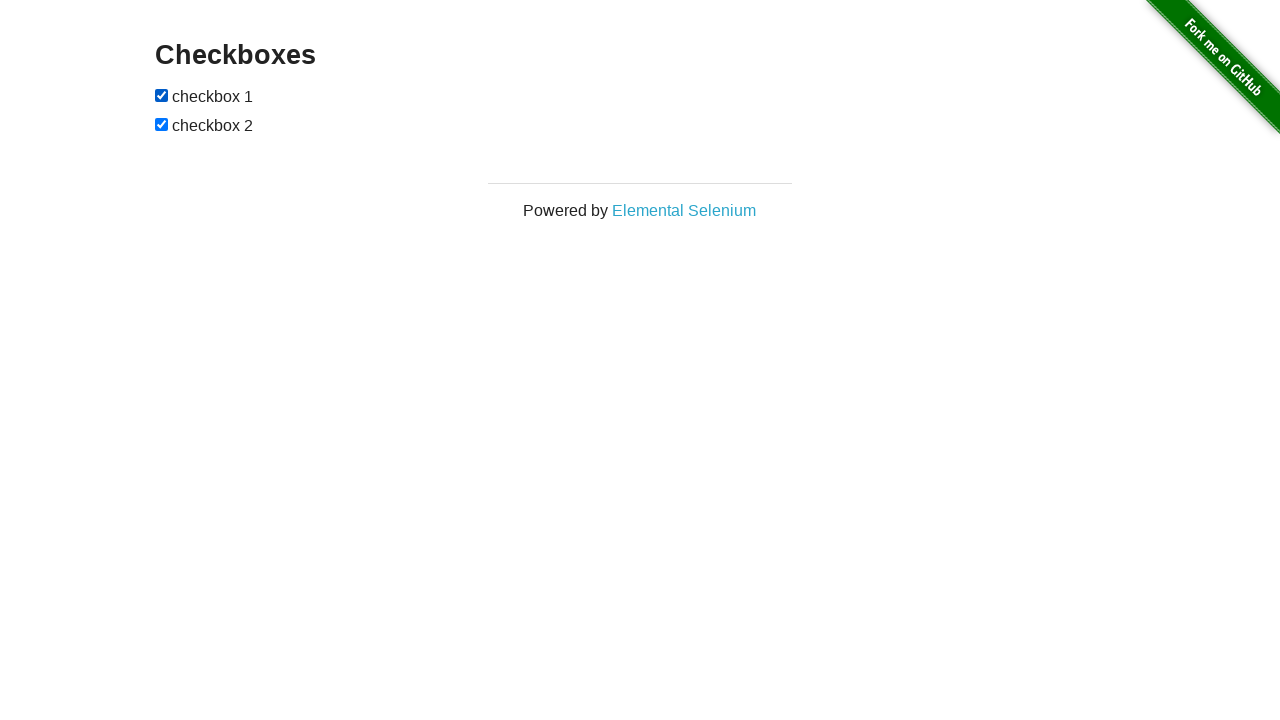